Fills out a practice form with various input types including text fields, radio buttons, date picker, subject autocomplete, checkboxes, file upload, and dropdowns

Starting URL: https://demoqa.com/automation-practice-form

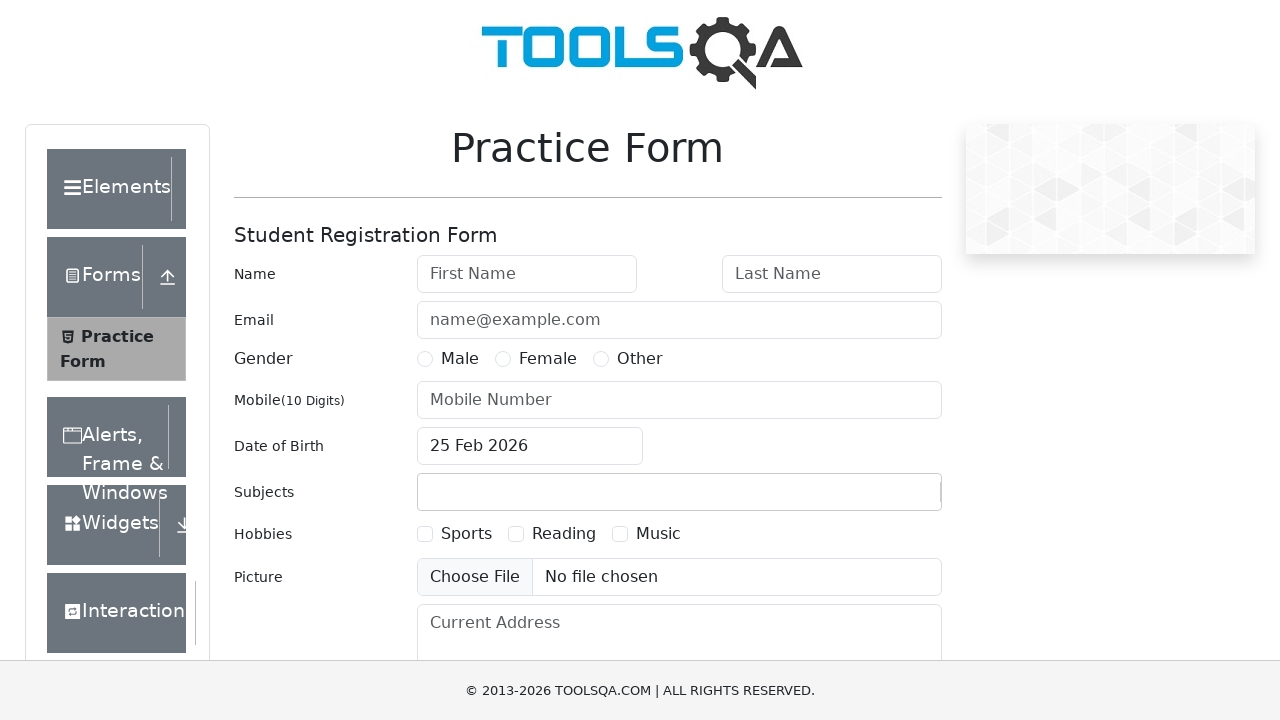

Filled first name field with 'Abhay' on #firstName
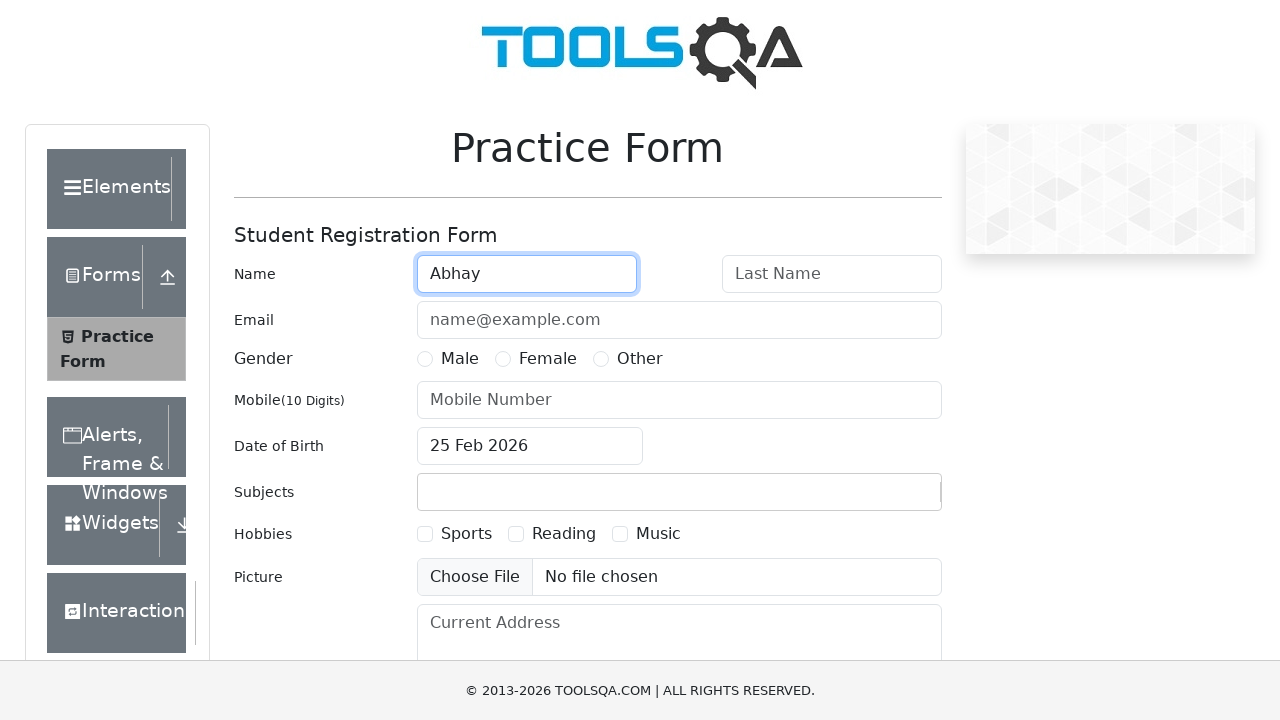

Filled last name field with 'Kumar' on #lastName
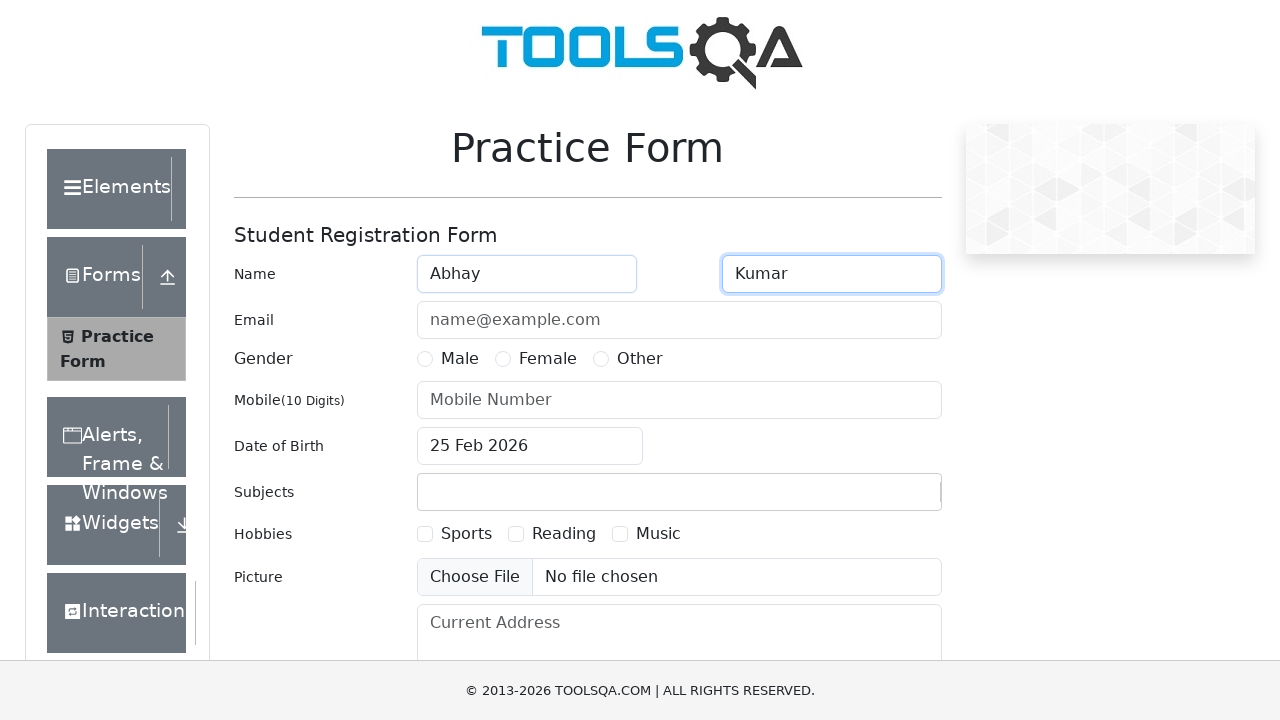

Filled email field with 'abhay@gmail.com' on #userEmail
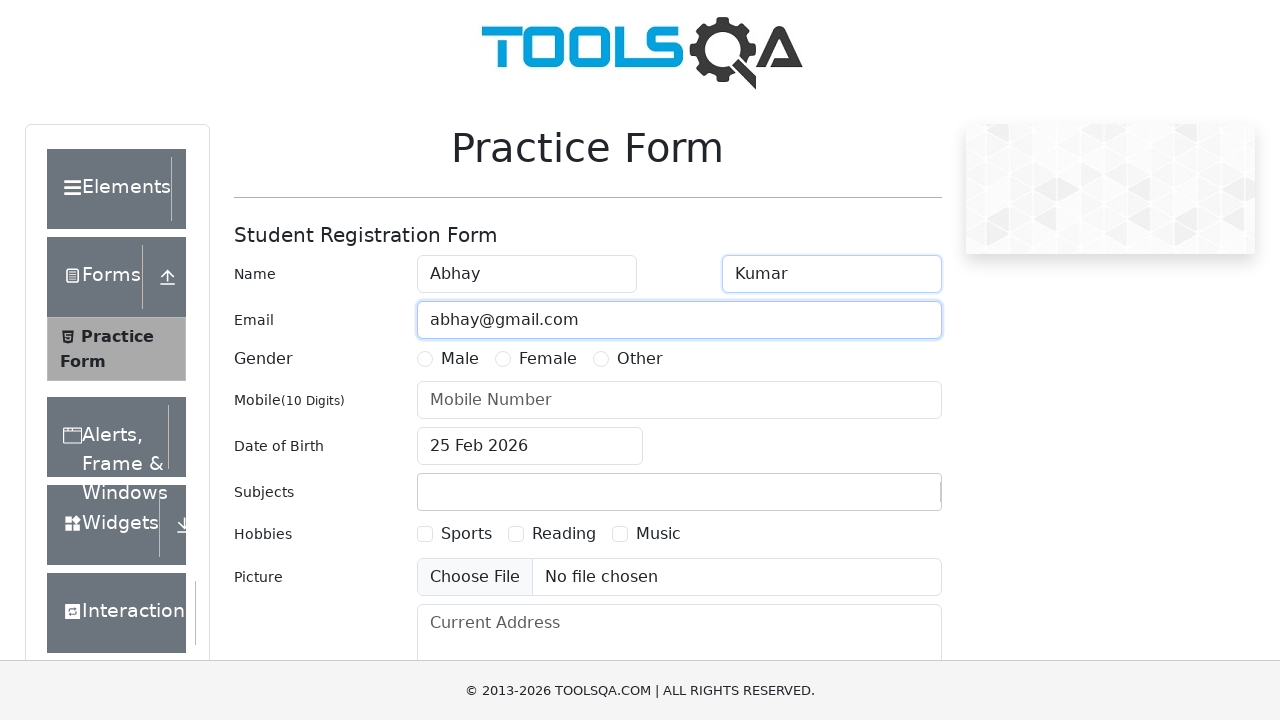

Selected gender radio button at (460, 359) on xpath=//*[@id='genterWrapper']/div[2]/div[1]/label
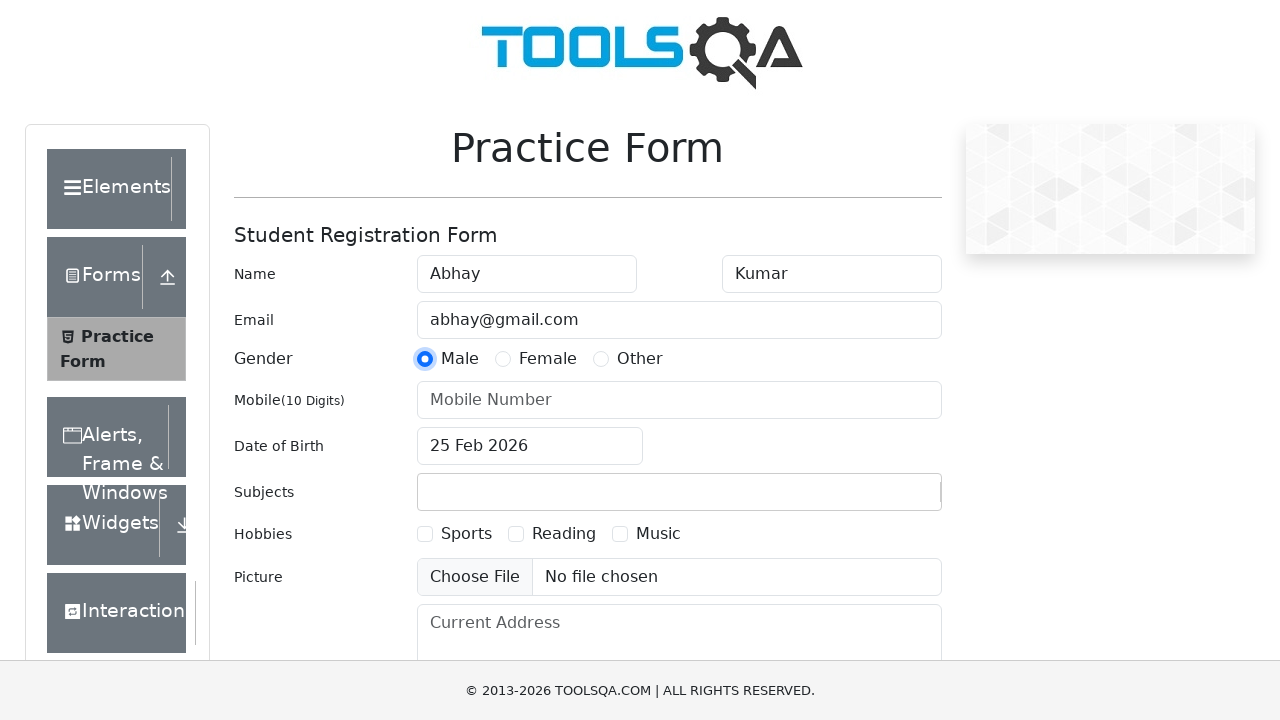

Filled mobile number field with '9876543234' on #userNumber
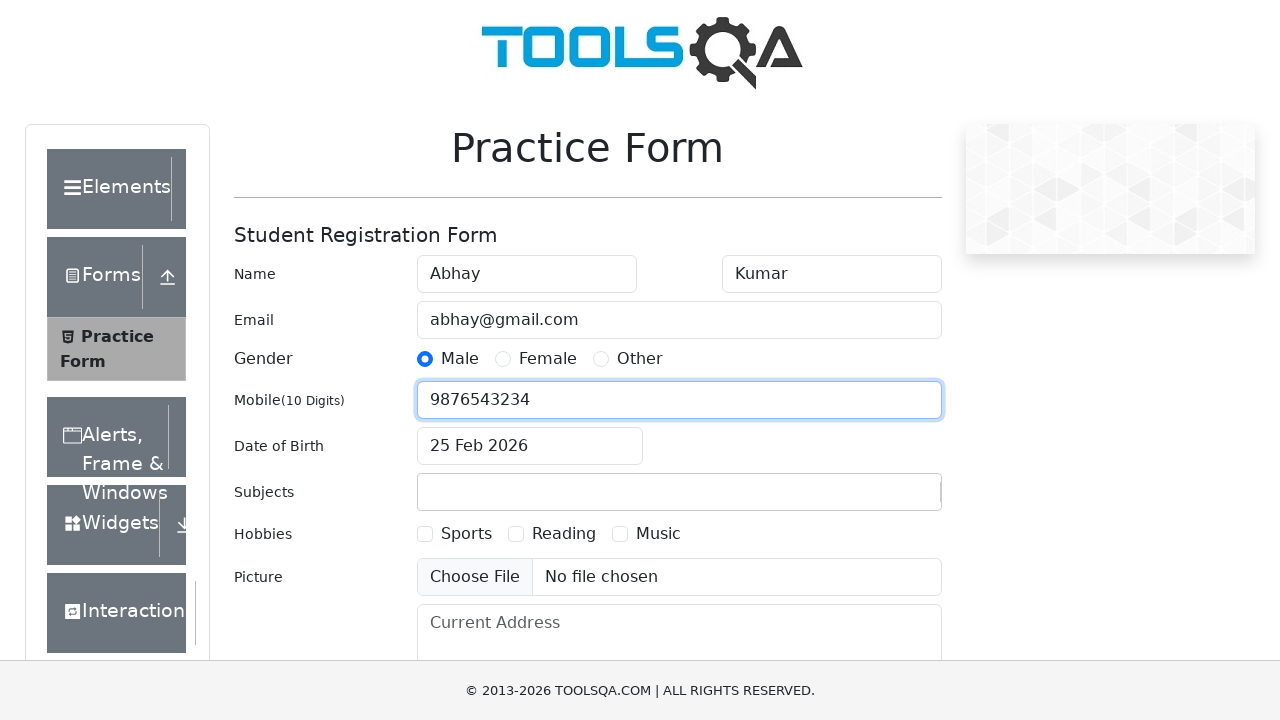

Located date input field
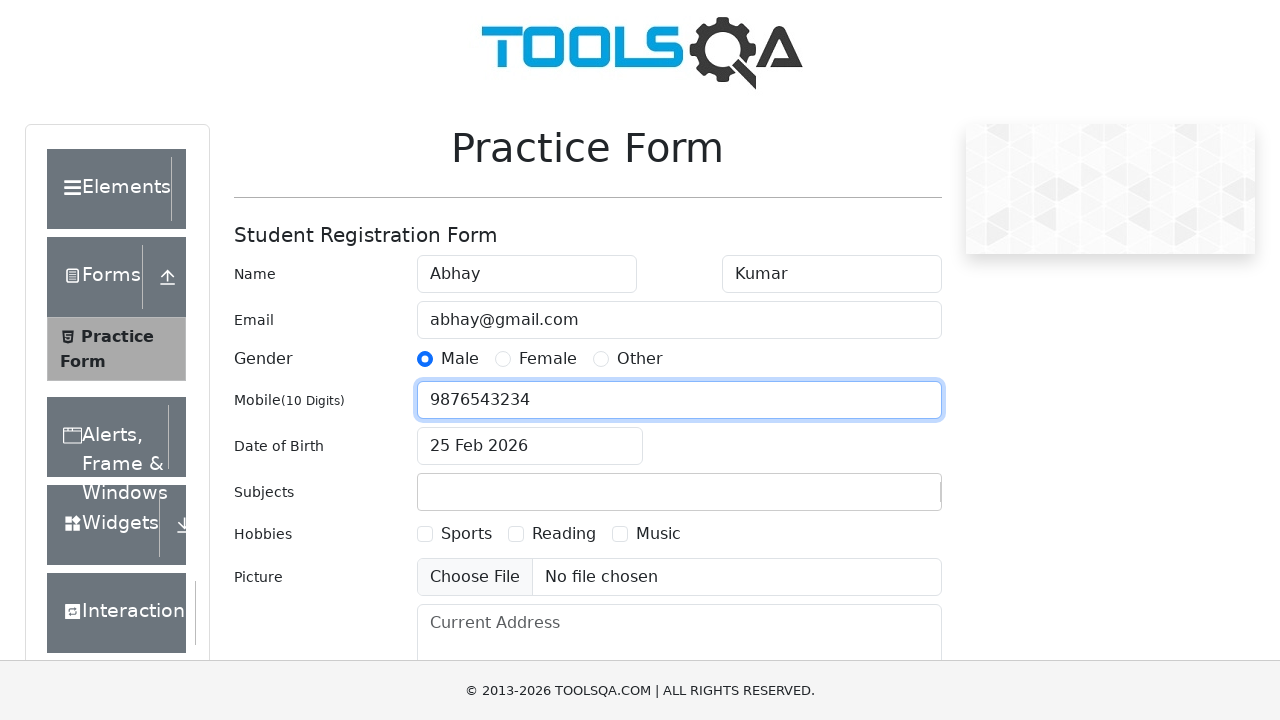

Clicked date input field to open date picker at (530, 446) on .react-datepicker__input-container input
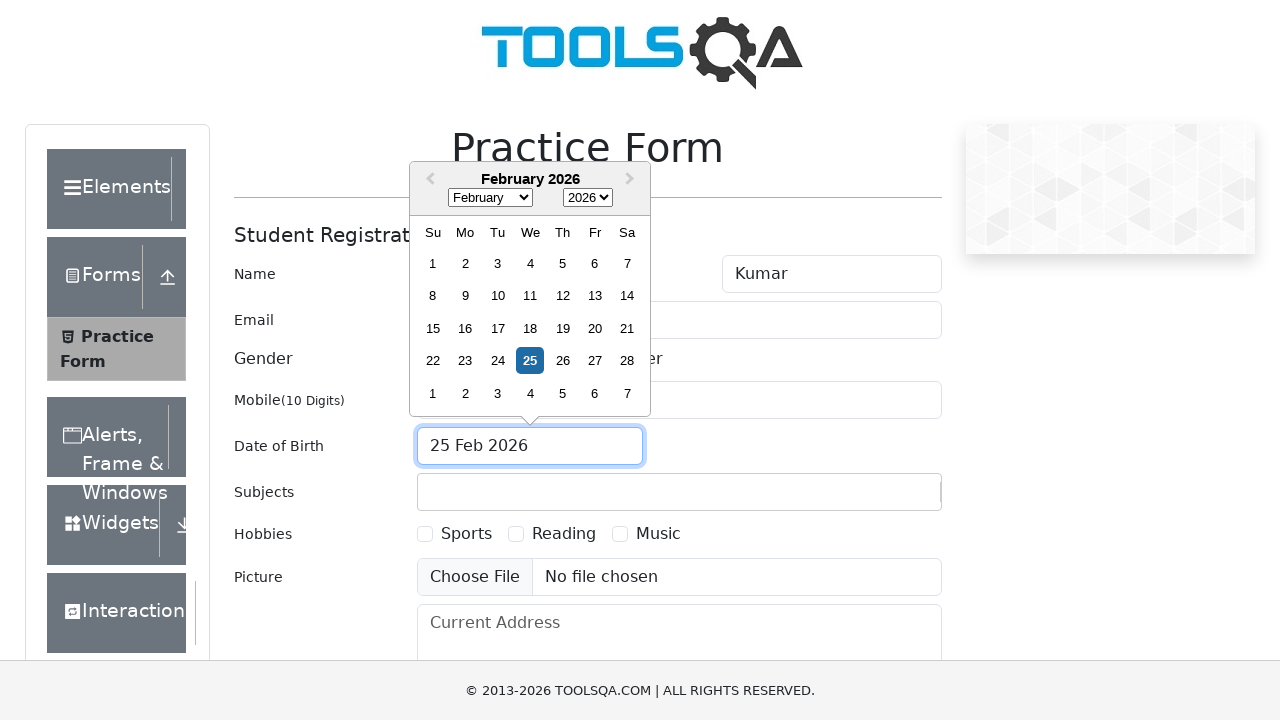

Filled date of birth with '10 Jun 2025' on .react-datepicker__input-container input
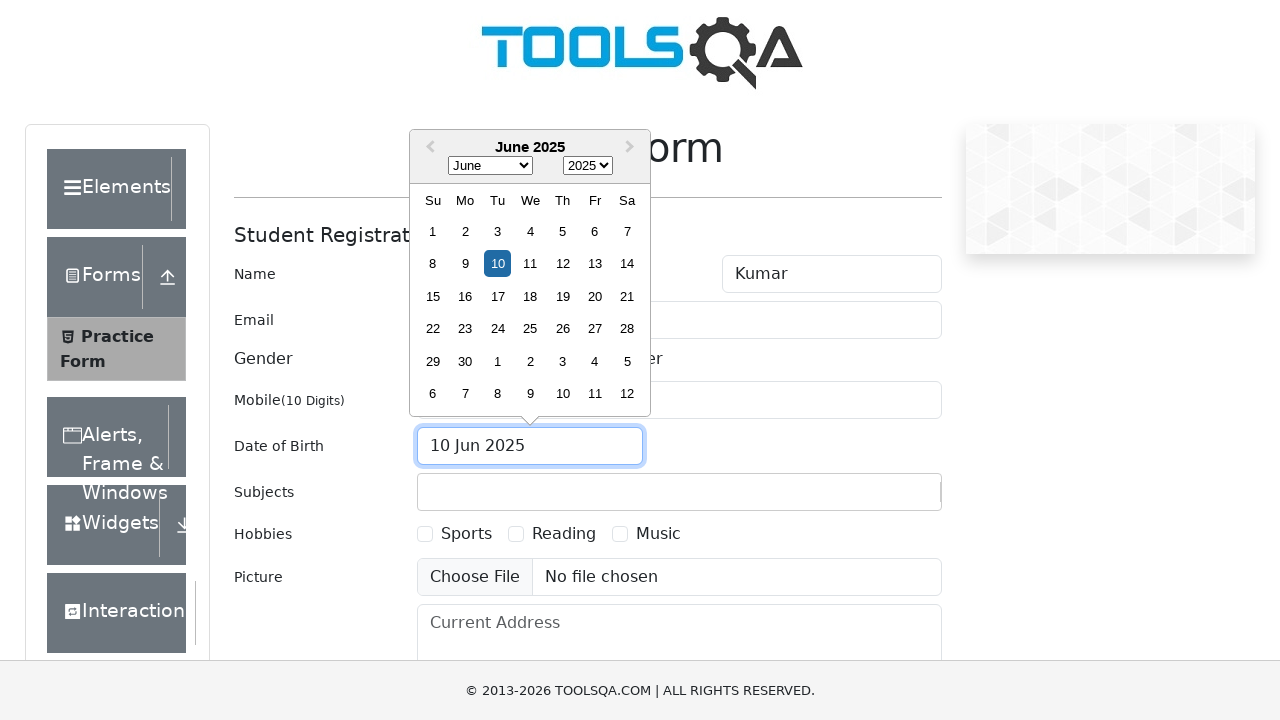

Filled subject field with 'Mat' to trigger autocomplete on #subjectsInput
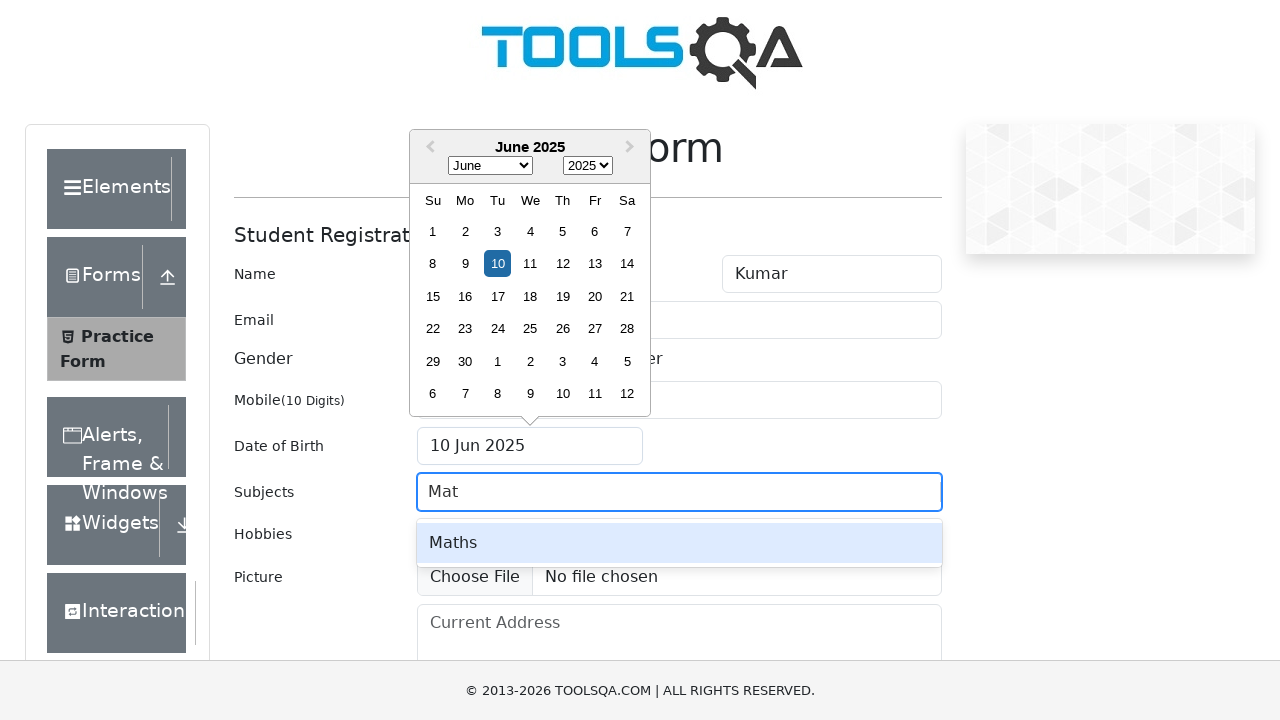

Selected 'Maths' from autocomplete suggestions at (679, 543) on text='Maths'
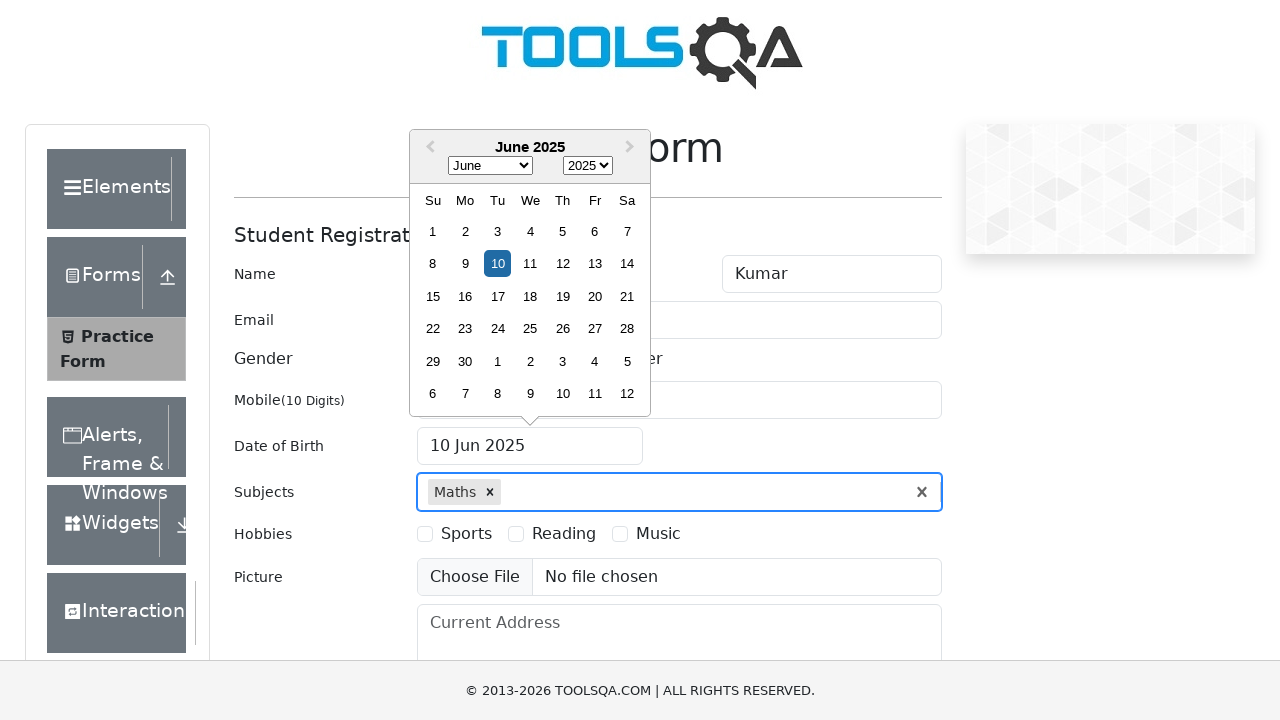

Checked hobbies checkbox at (425, 534) on #hobbies-checkbox-1
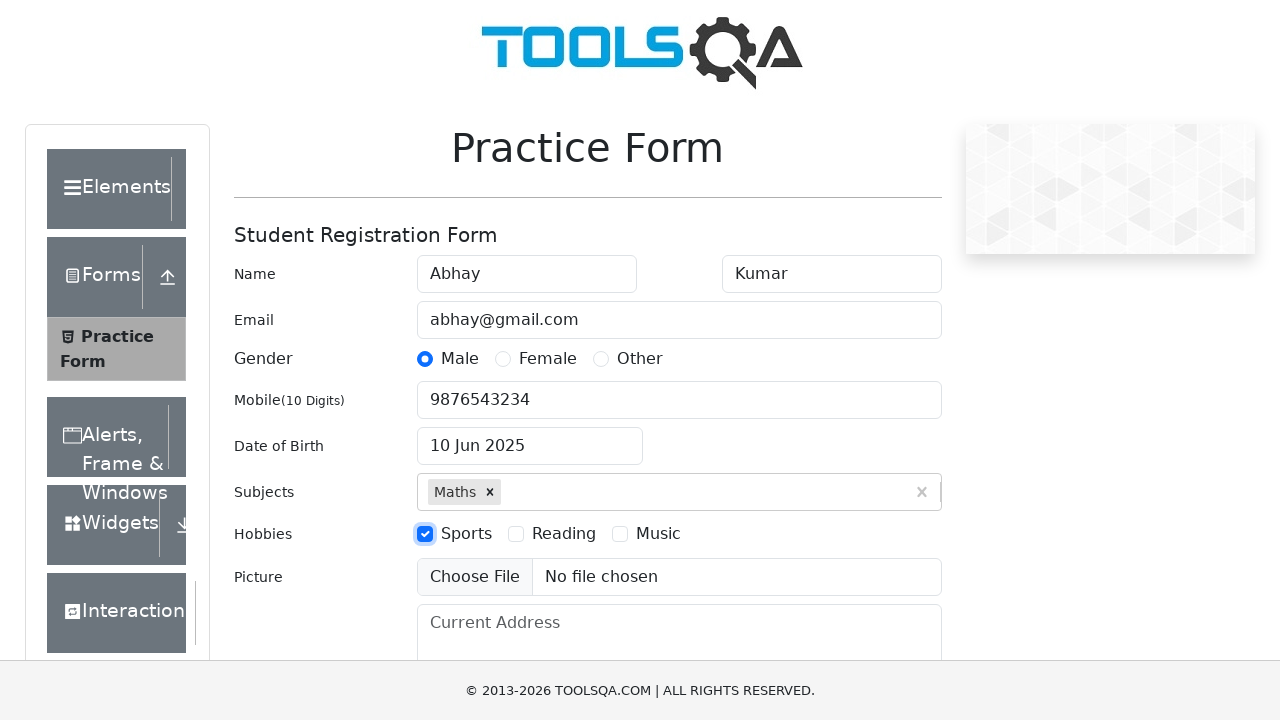

Uploaded sample.txt file
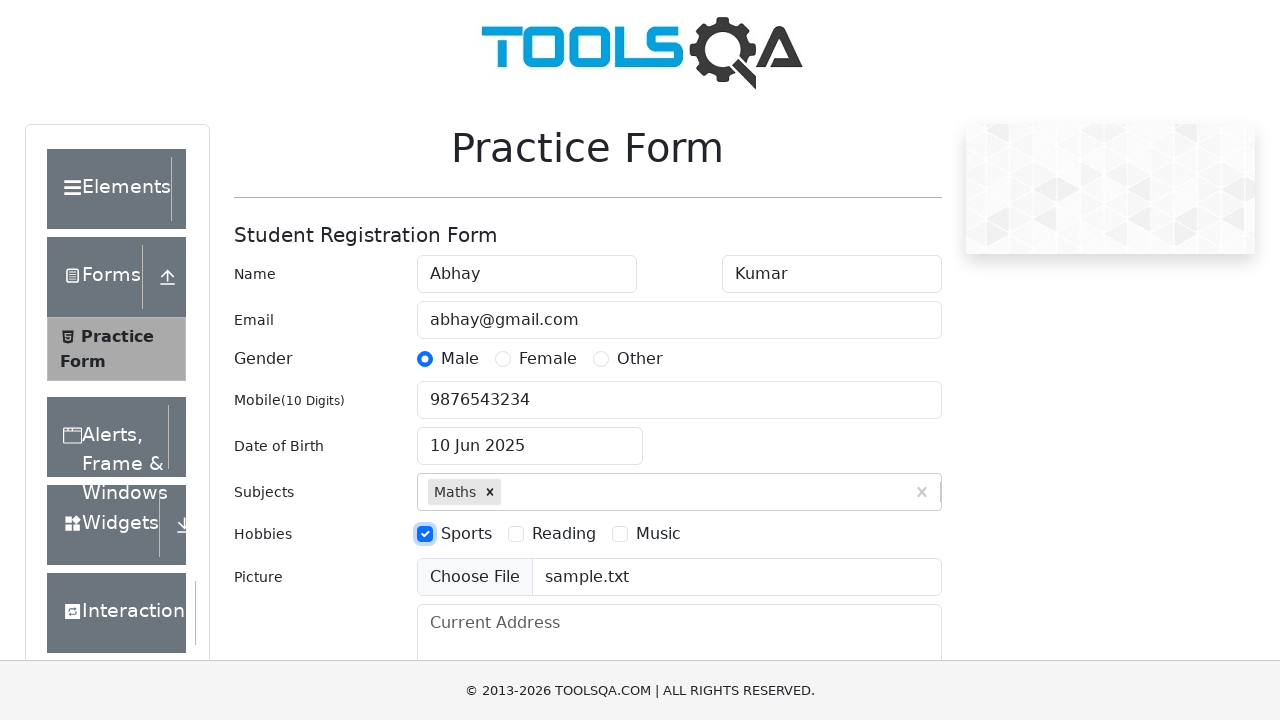

Filled current address field with 'Ranchi' on #currentAddress
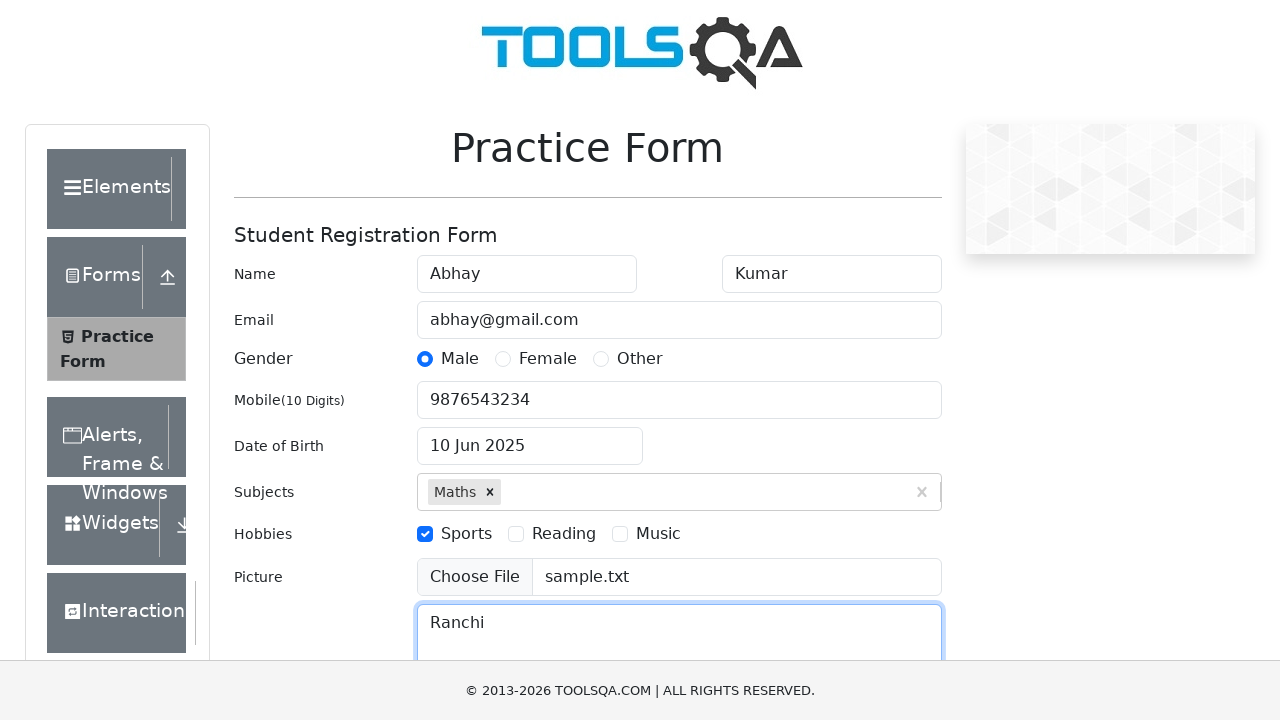

Clicked state dropdown to open options at (508, 437) on xpath=//*[@id='state']/div/div[1]
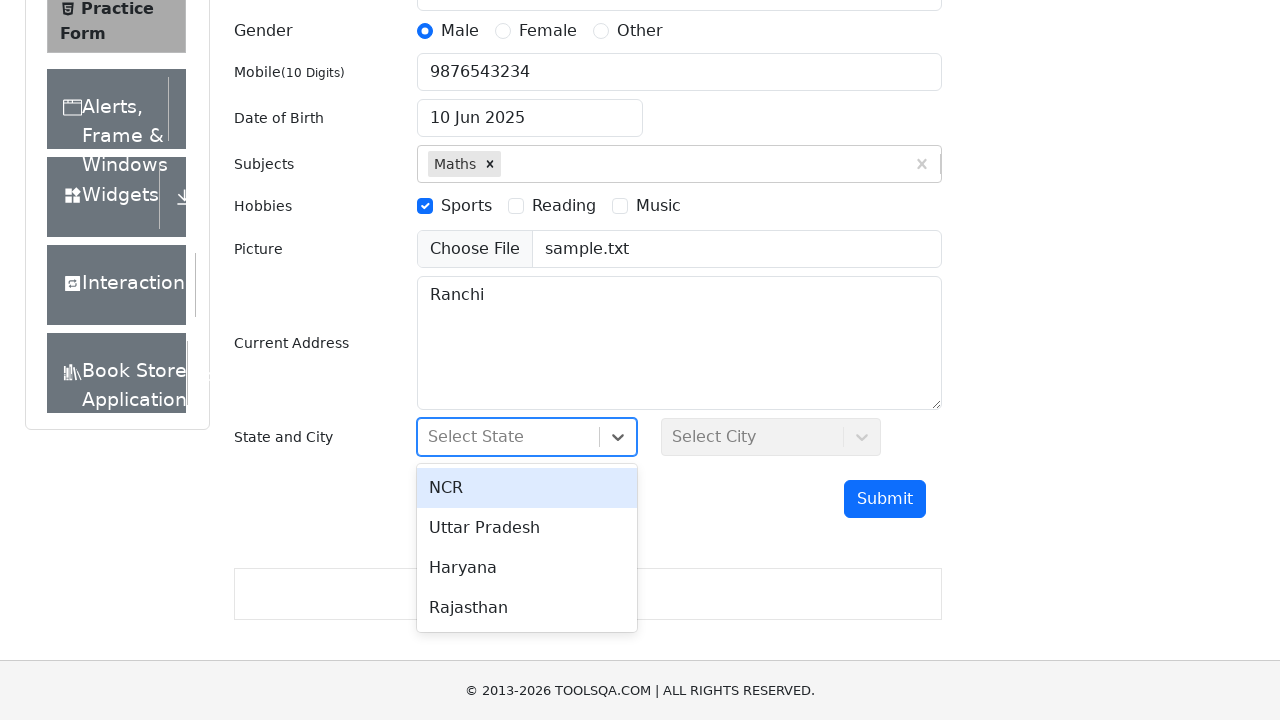

Selected 'NCR' from state dropdown at (527, 488) on text='NCR'
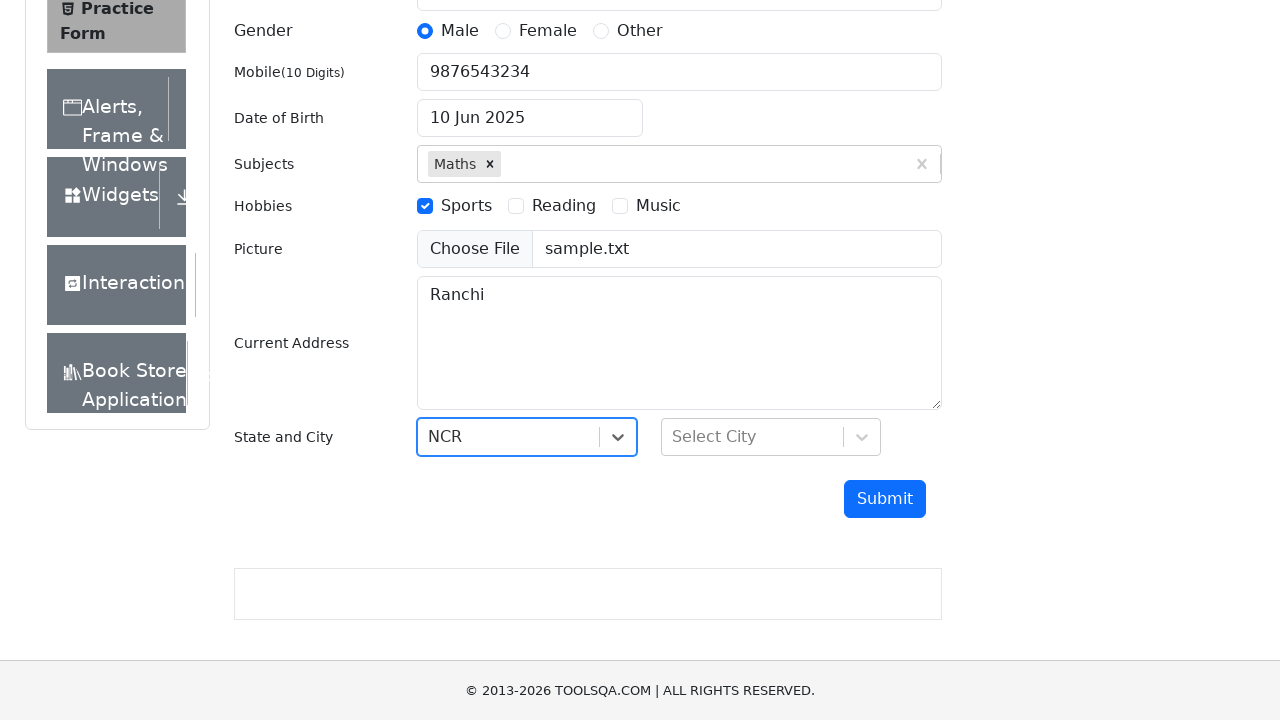

Clicked city dropdown to open options at (752, 437) on xpath=//*[@id='city']/div/div[1]
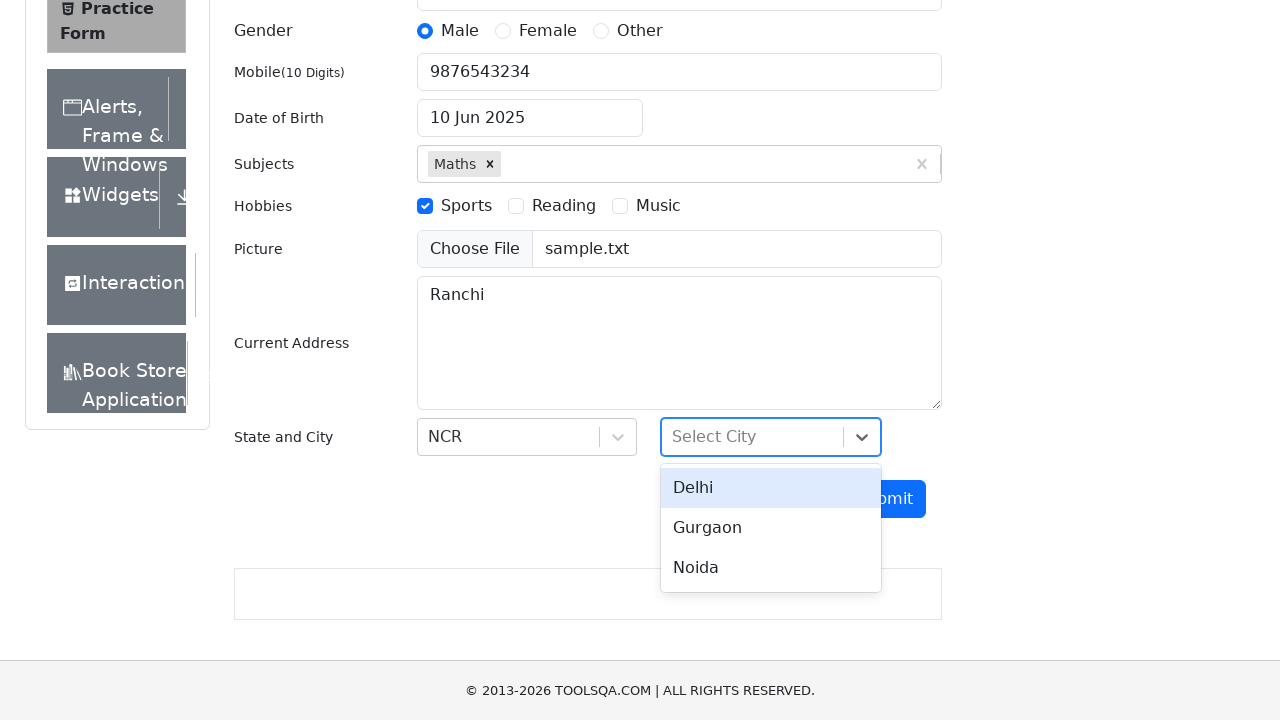

Selected 'Delhi' from city dropdown at (771, 488) on text='Delhi'
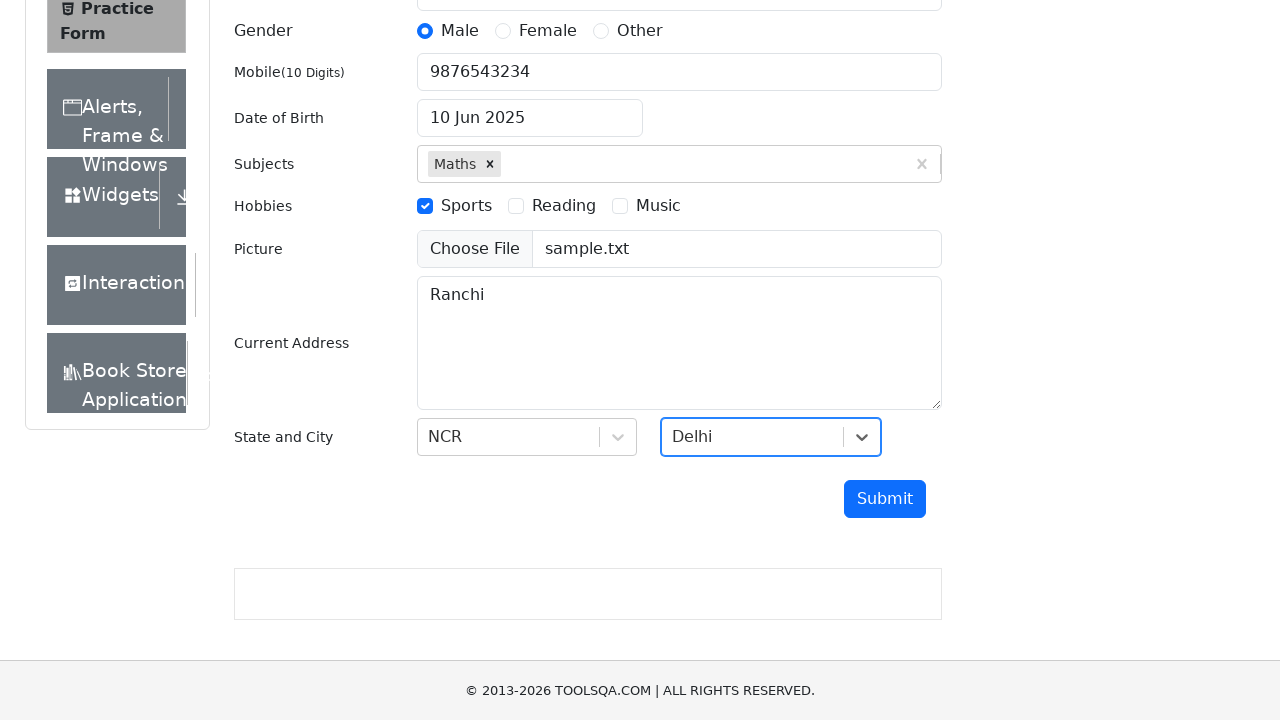

Located submit button
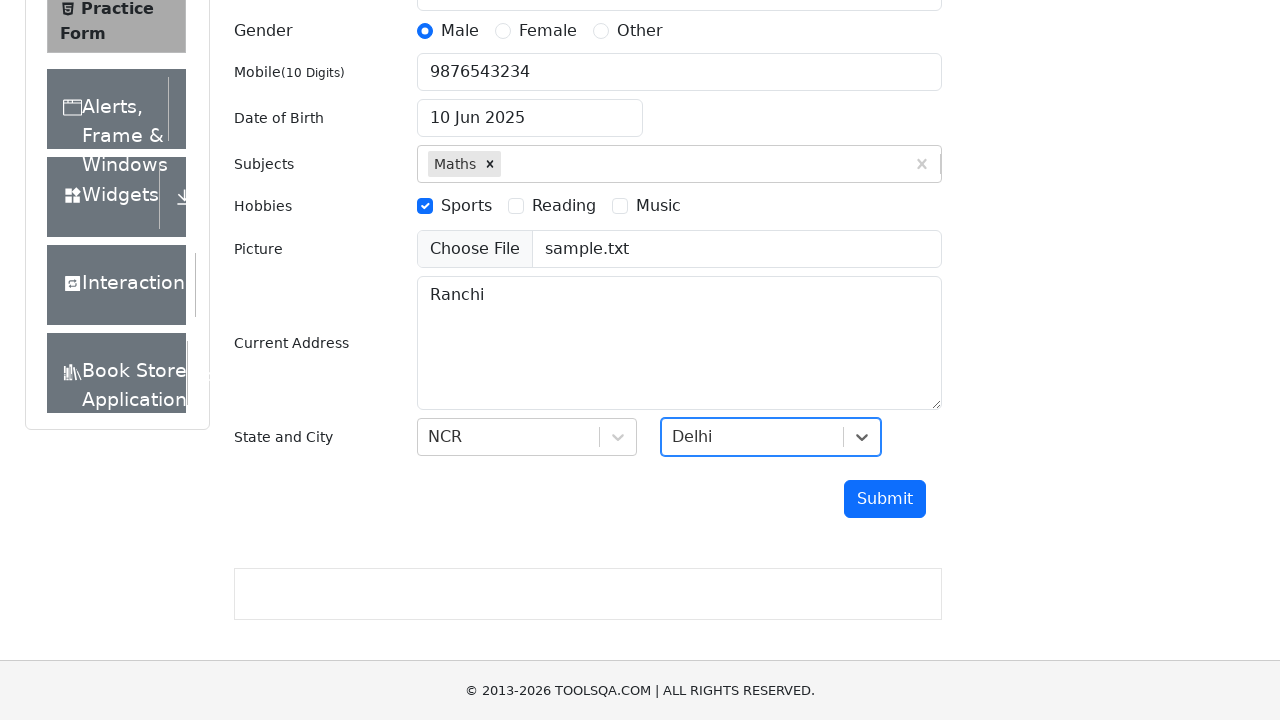

Scrolled submit button into view
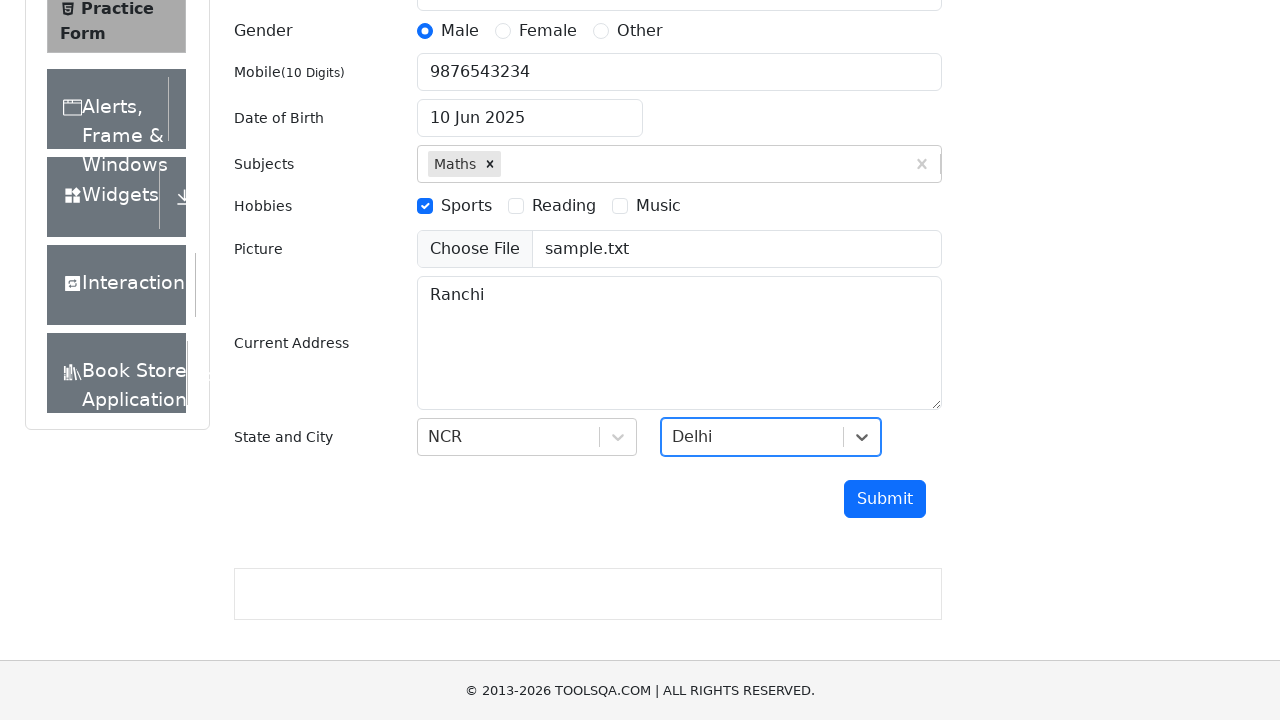

Clicked submit button to submit the form at (885, 499) on #submit
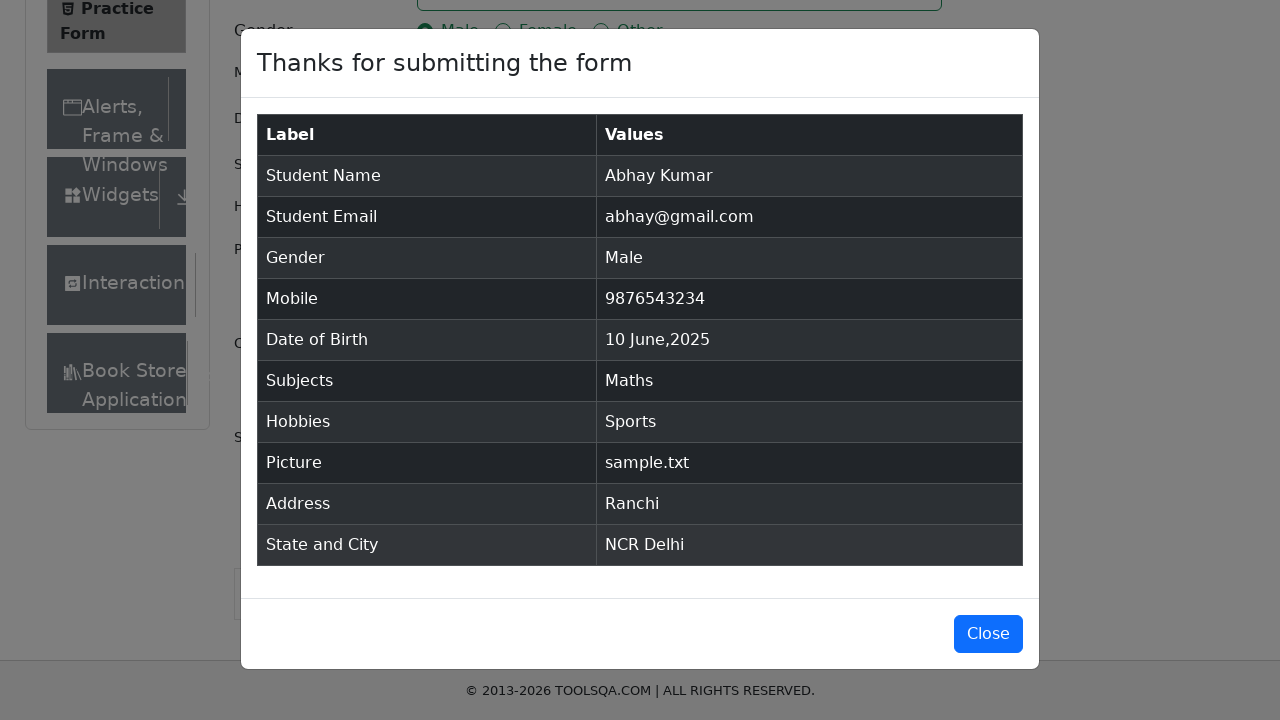

Form submission successful - modal appeared
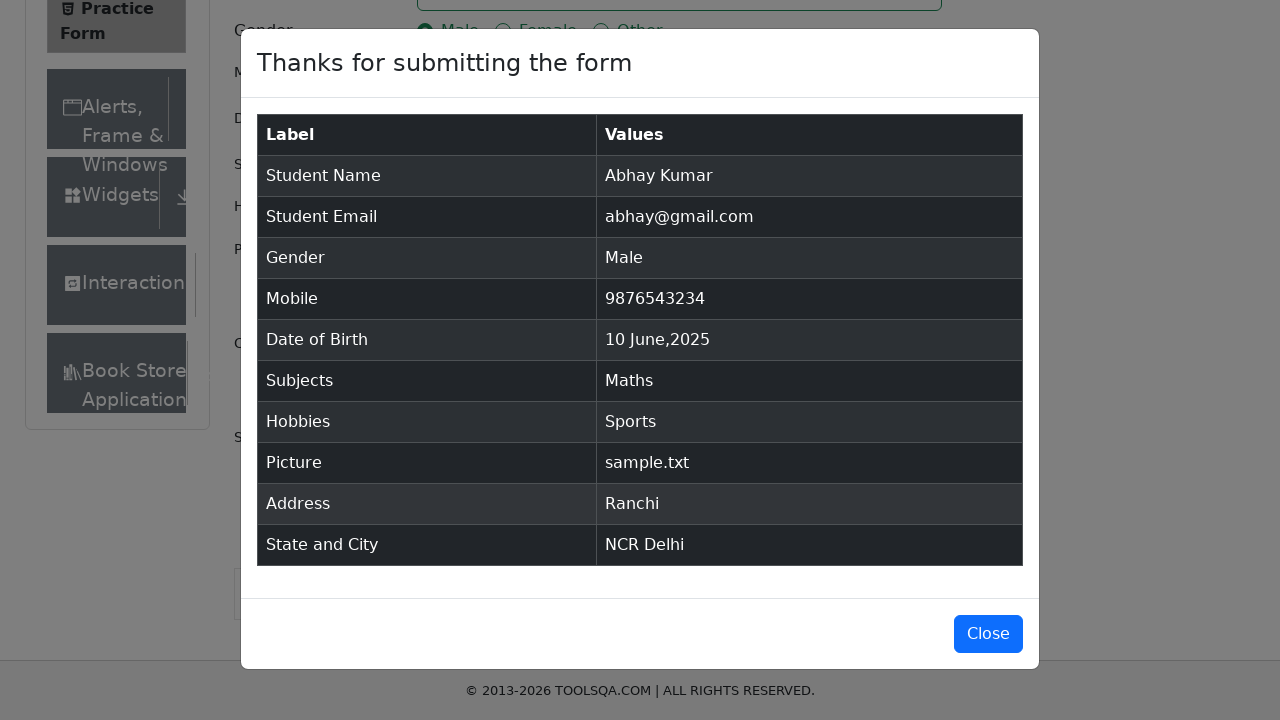

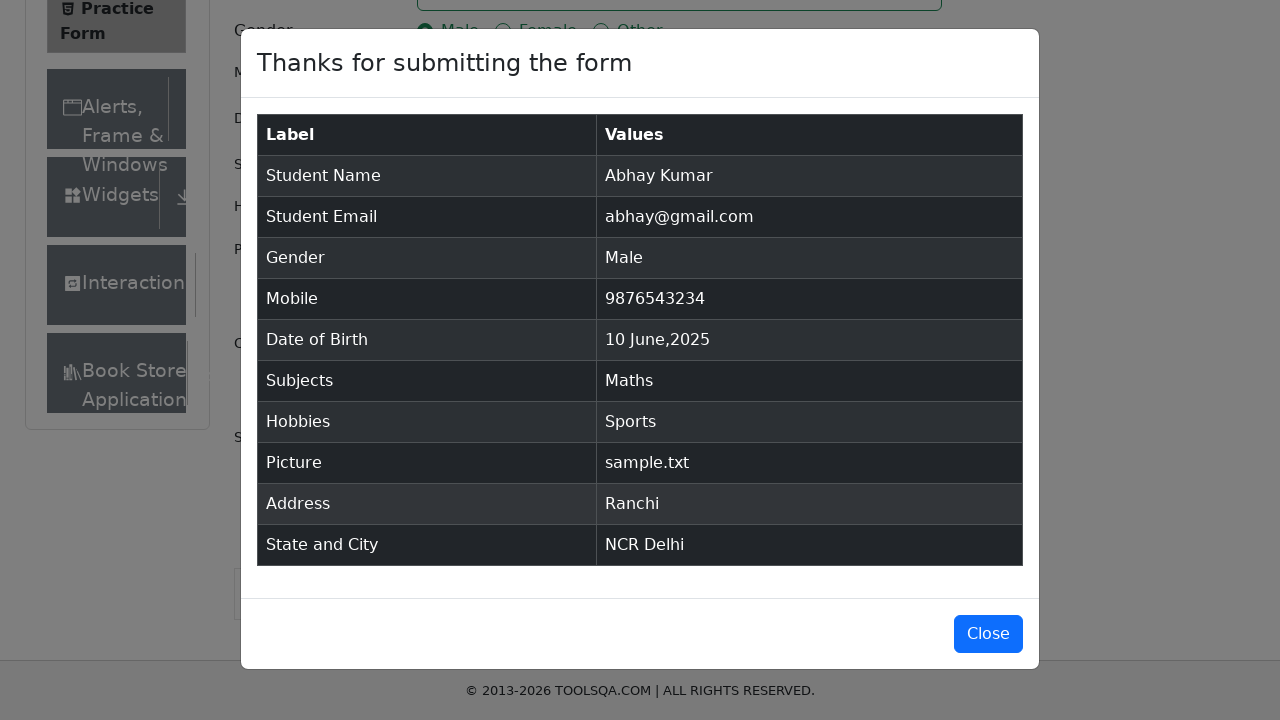